Tests checkbox functionality by verifying default states of two checkboxes, clicking to toggle them, and confirming their new states.

Starting URL: http://practice.cydeo.com/checkboxes

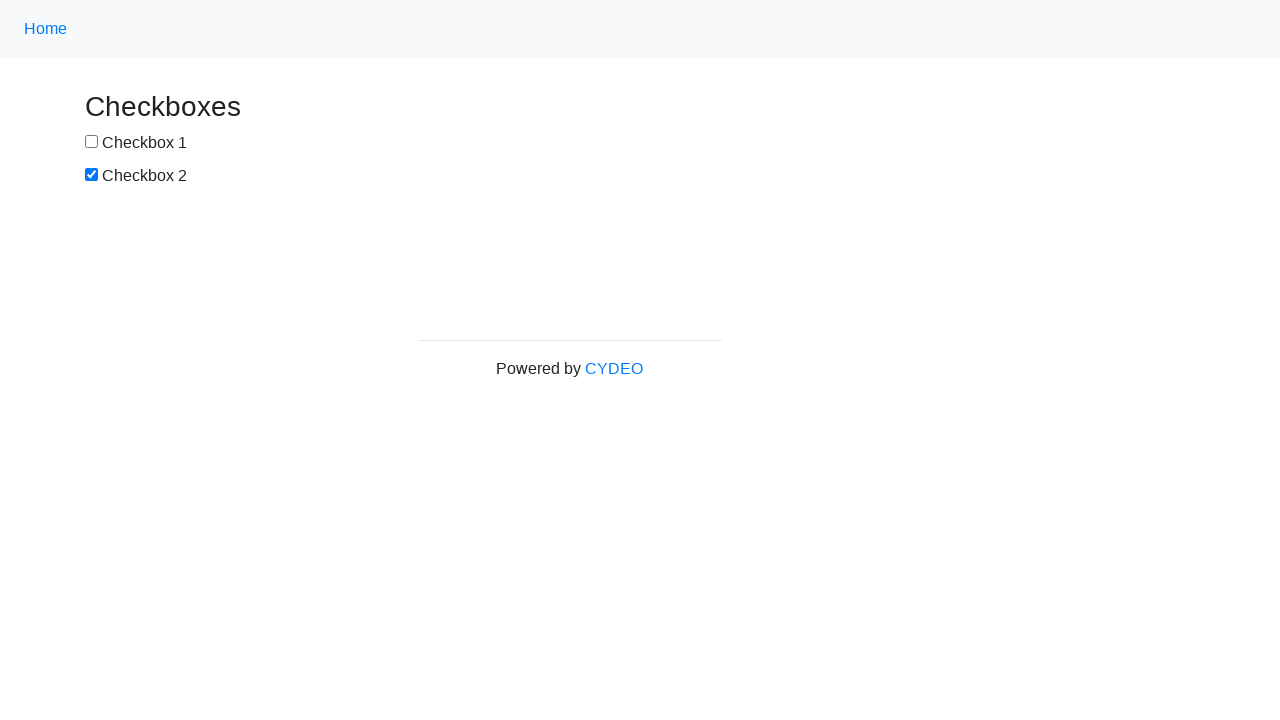

Located checkbox #1 by name attribute
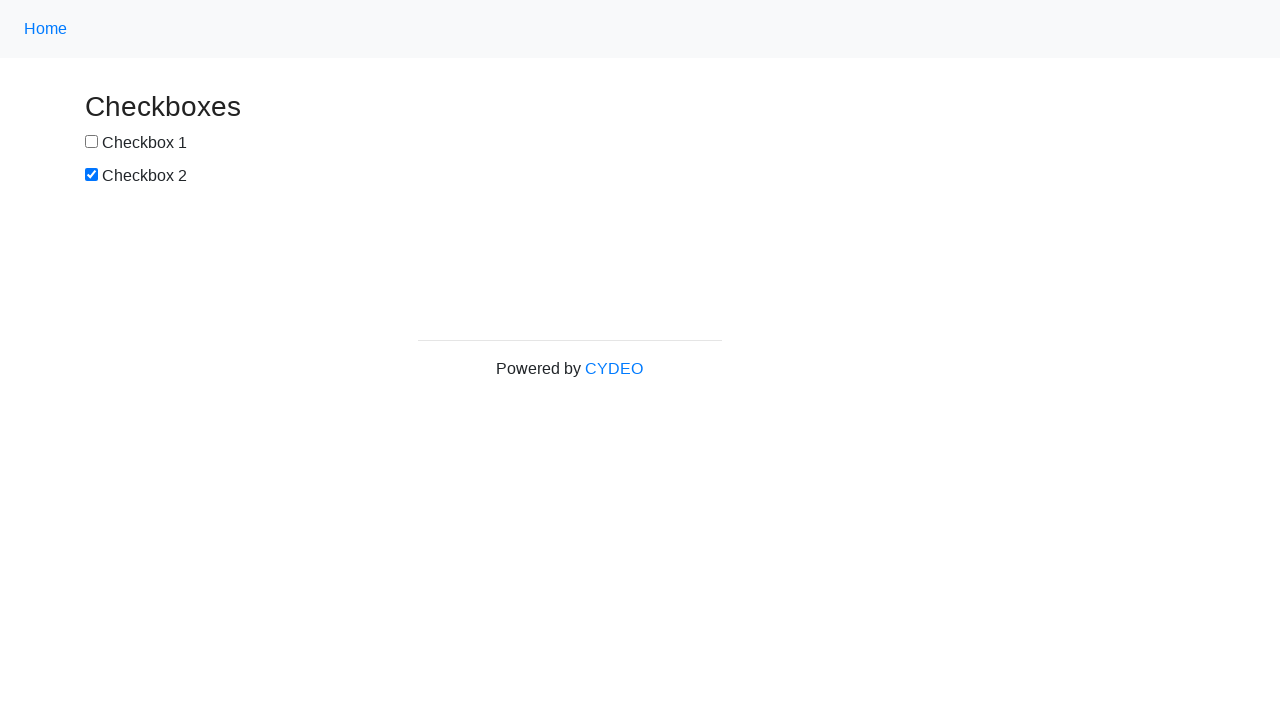

Verified checkbox #1 is NOT selected by default
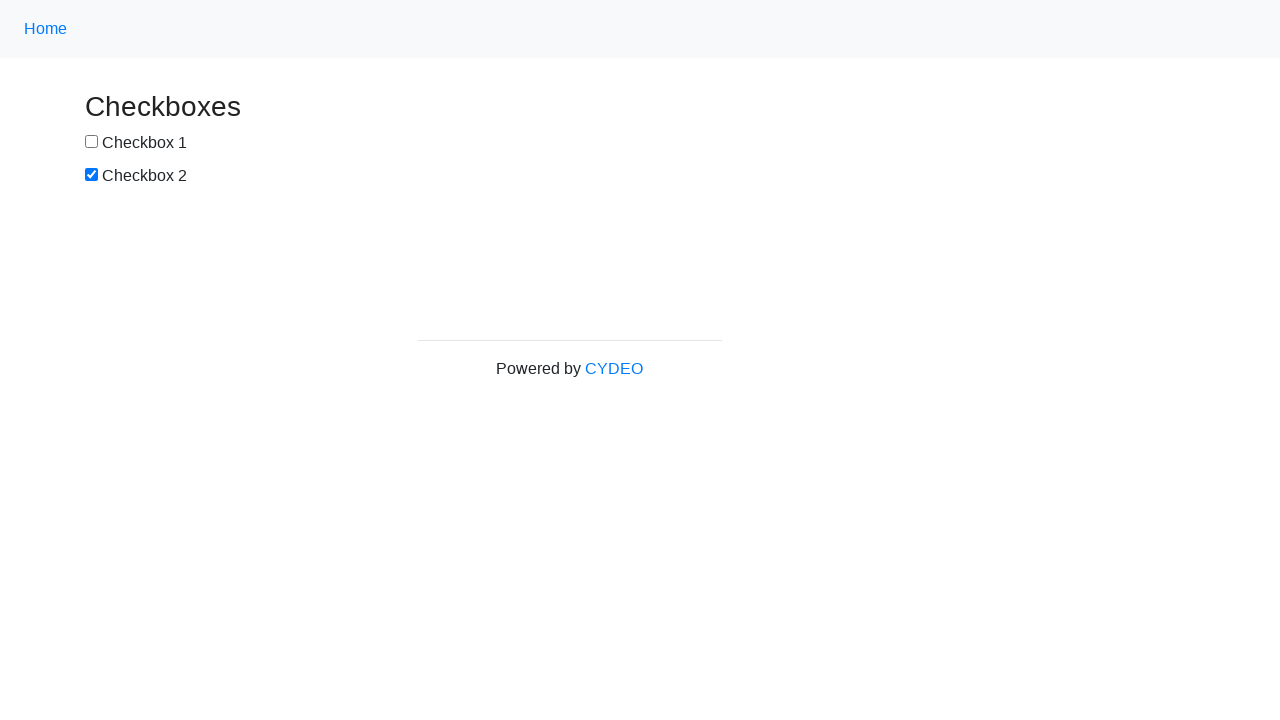

Located checkbox #2 by ID attribute
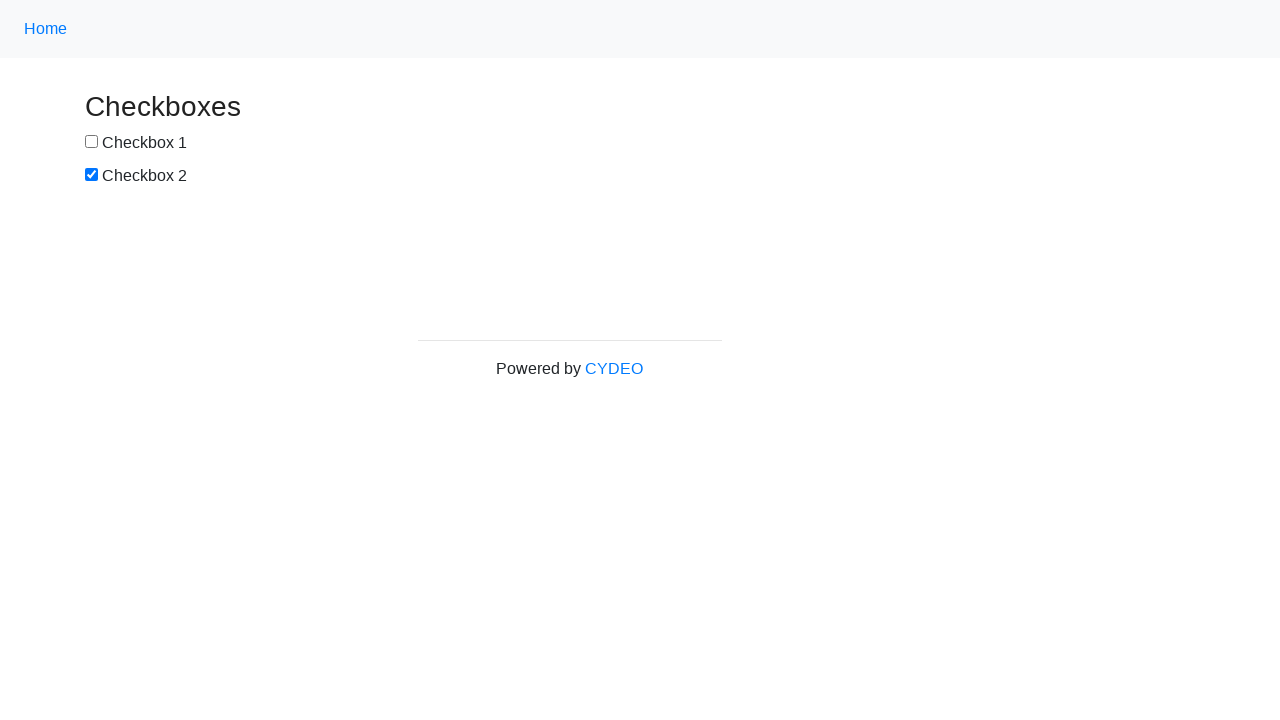

Verified checkbox #2 IS selected by default
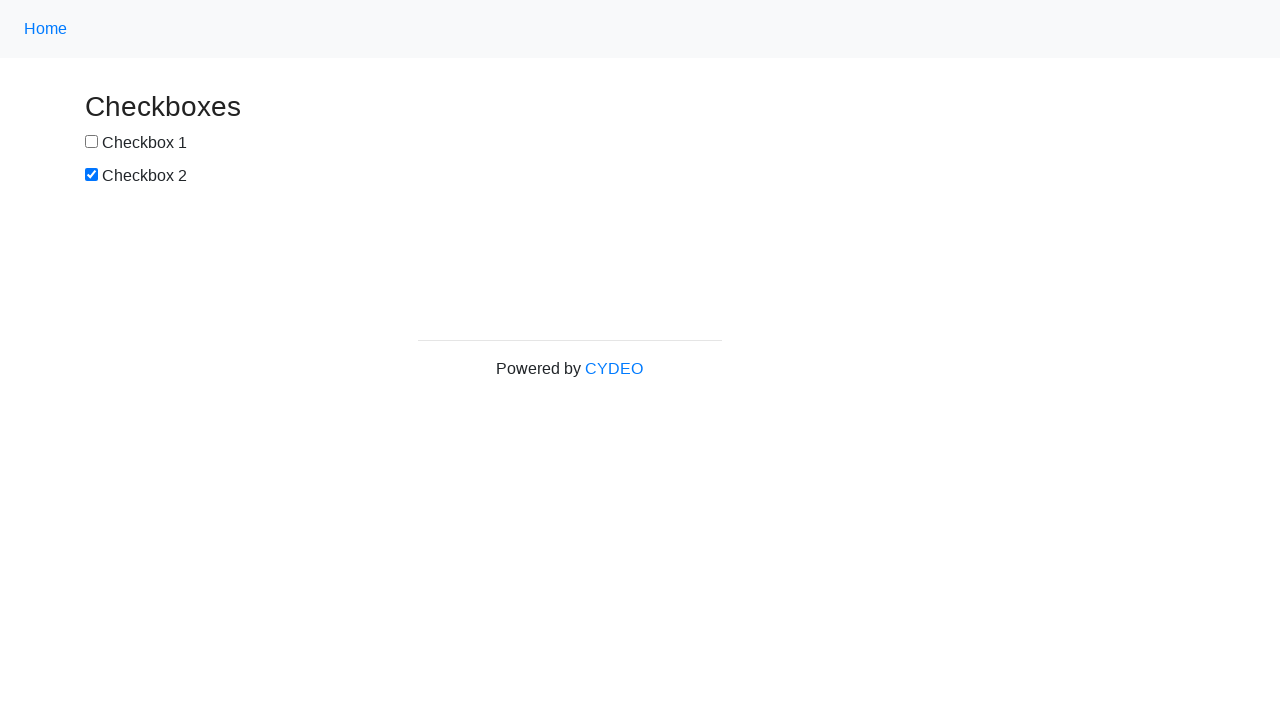

Clicked checkbox #1 to select it at (92, 142) on input[name='checkbox1']
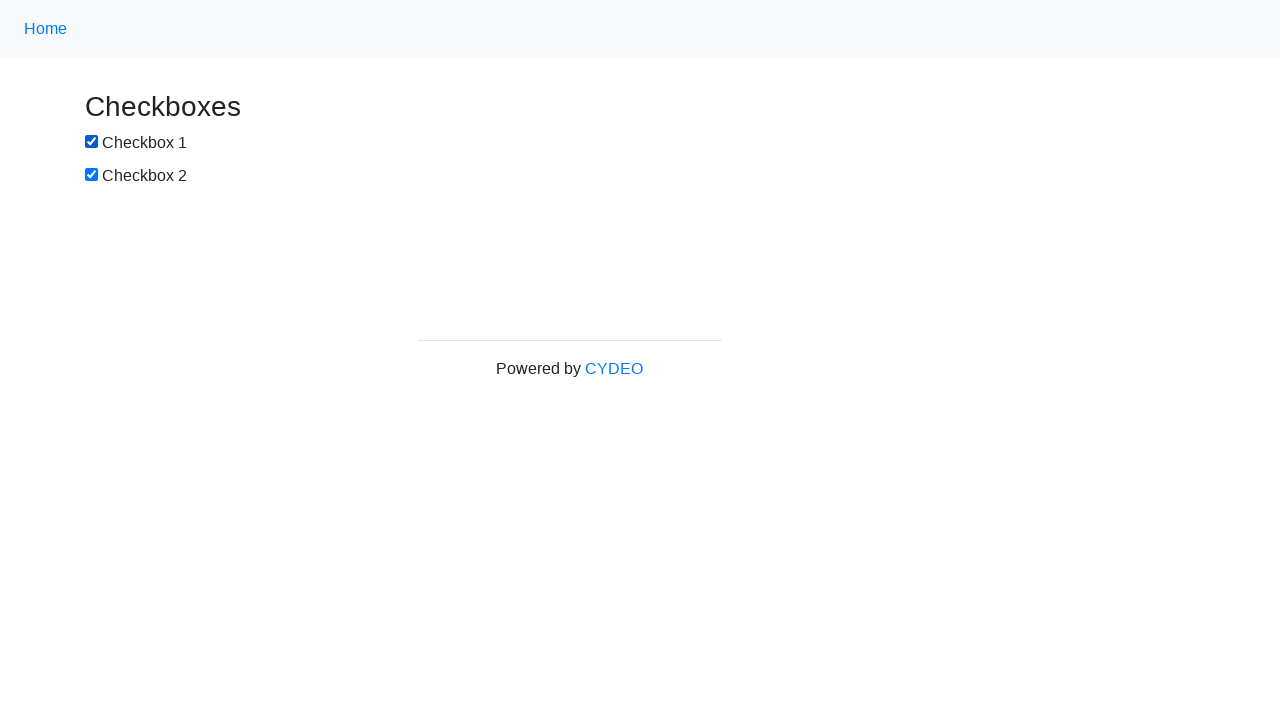

Clicked checkbox #2 to deselect it at (92, 175) on input#box2
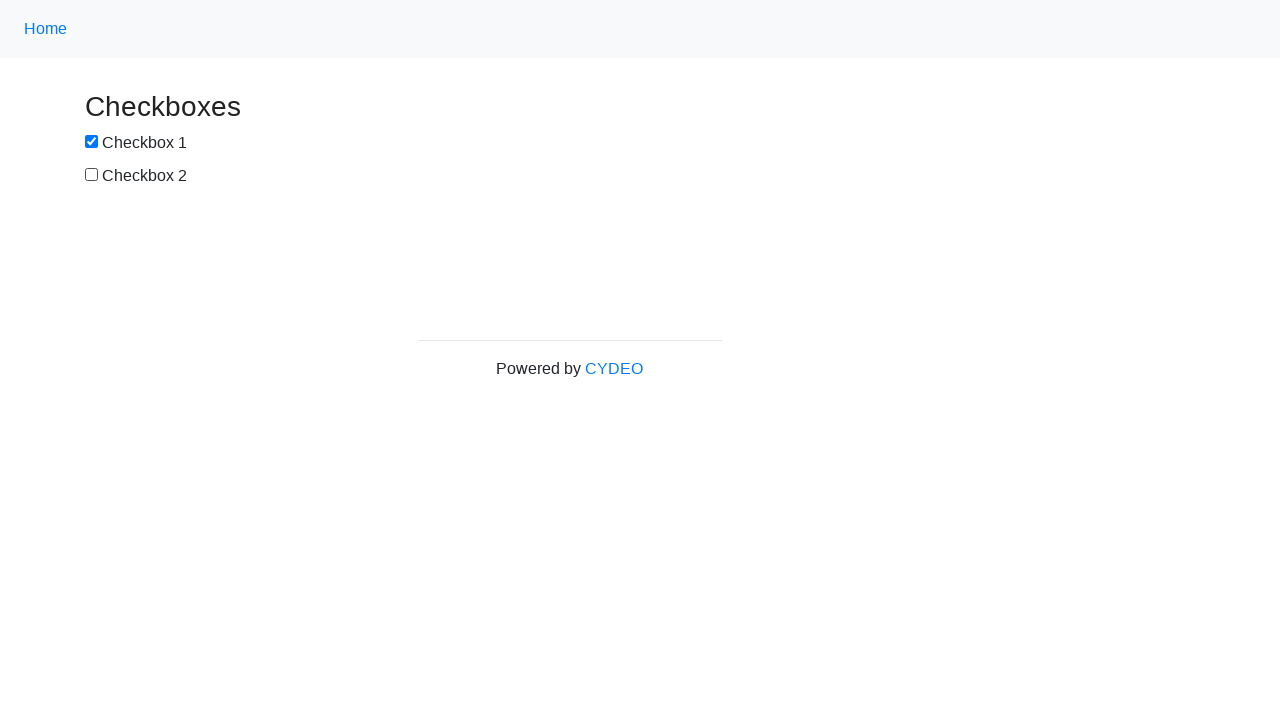

Verified checkbox #1 is now selected after clicking
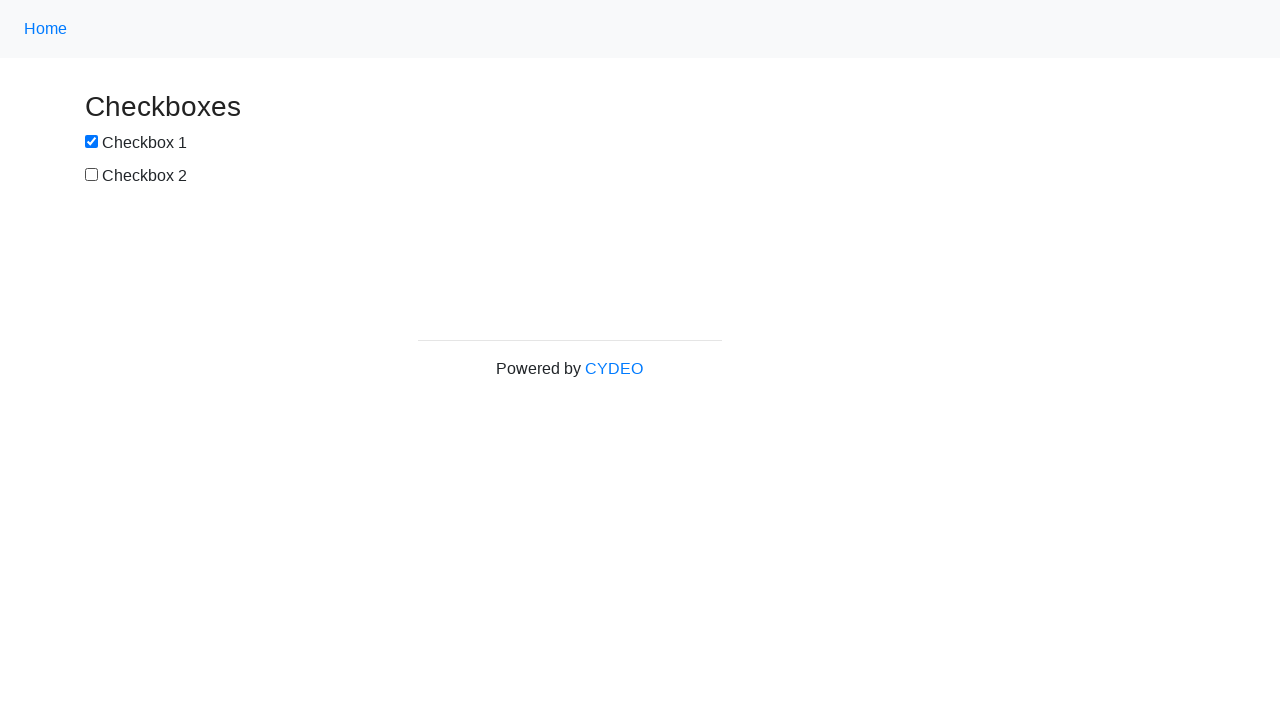

Verified checkbox #2 is now NOT selected after clicking
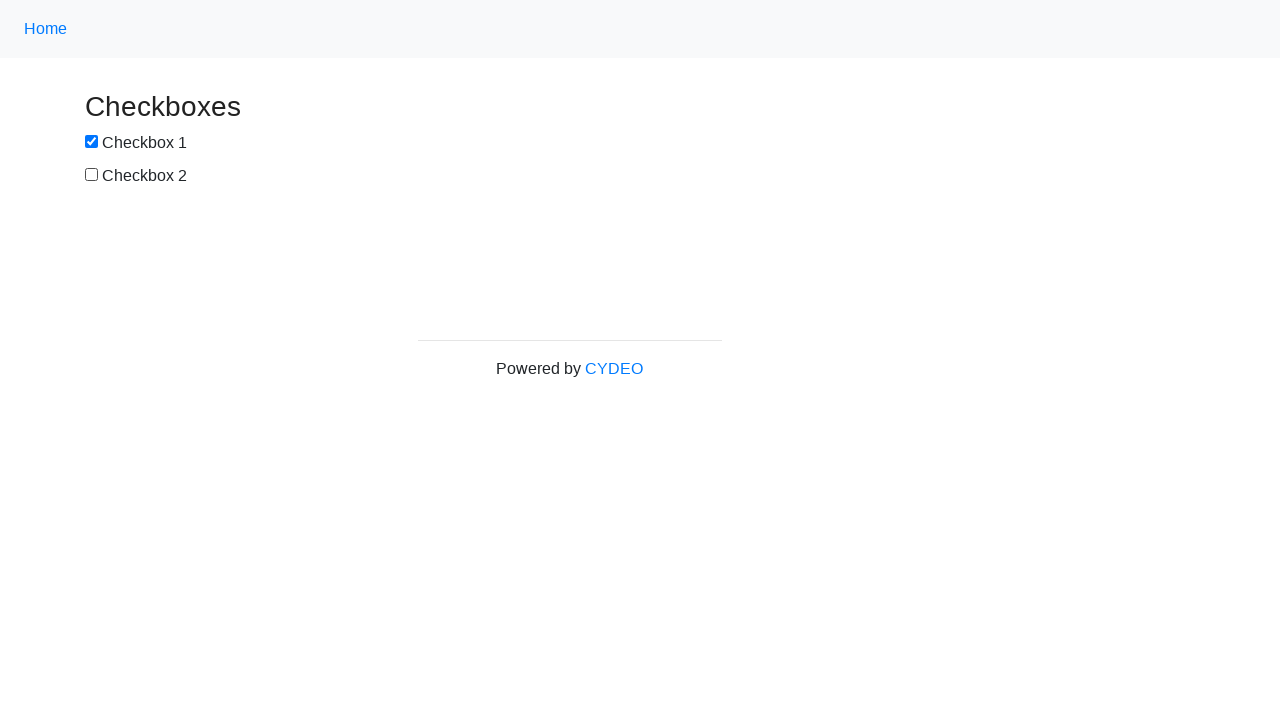

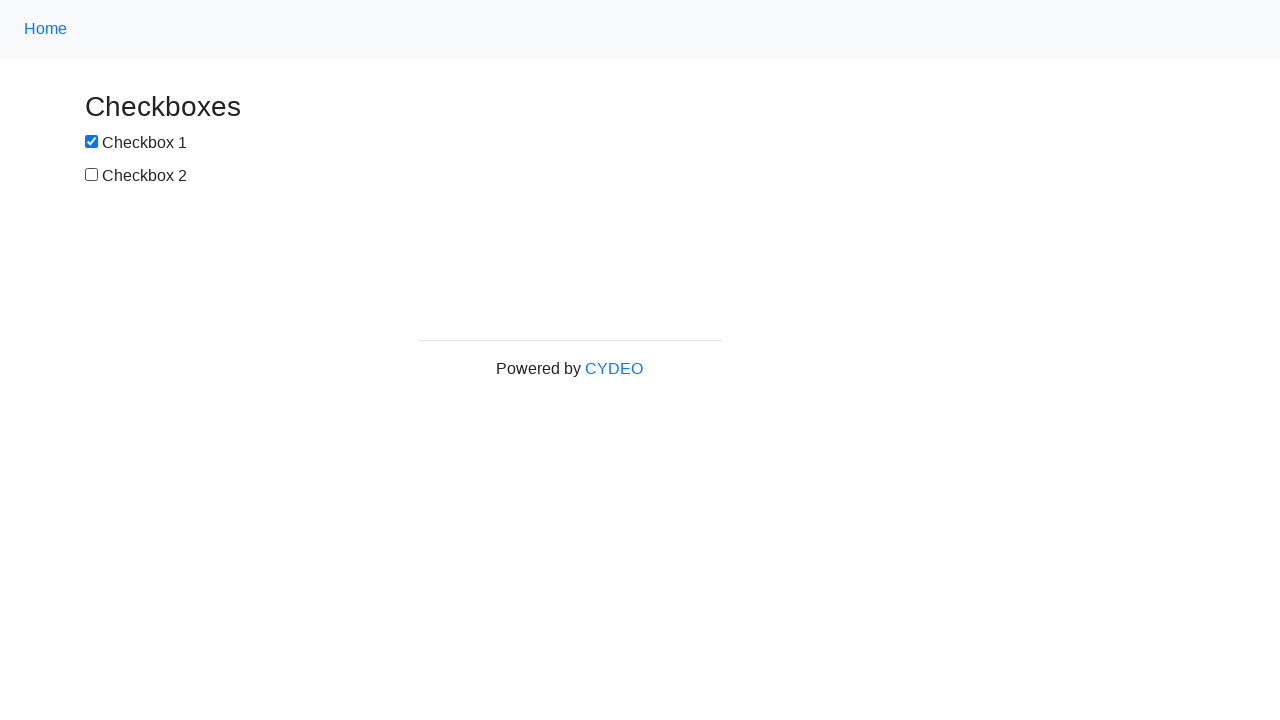